Tests page scrolling functionality by scrolling down the page on a Bootstrap tables documentation page

Starting URL: https://mdbootstrap.com/docs/b4/jquery/tables/scroll/

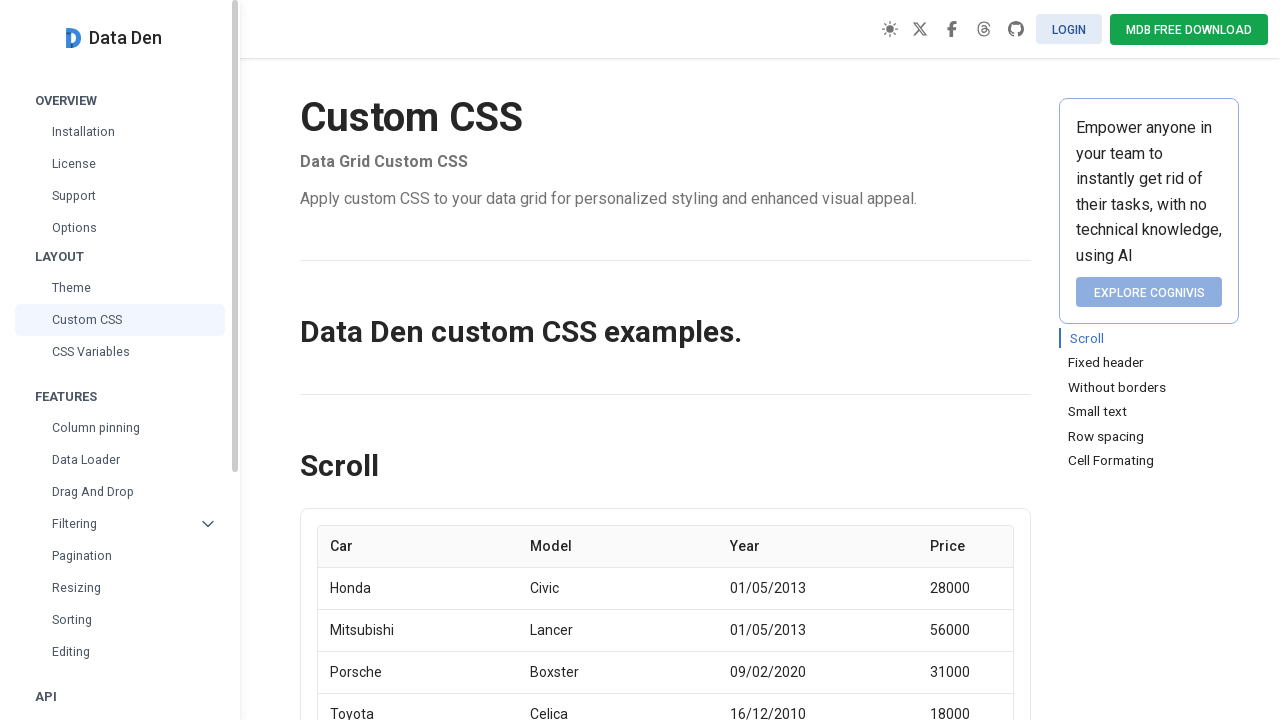

Scrolled down the page by 1150 pixels
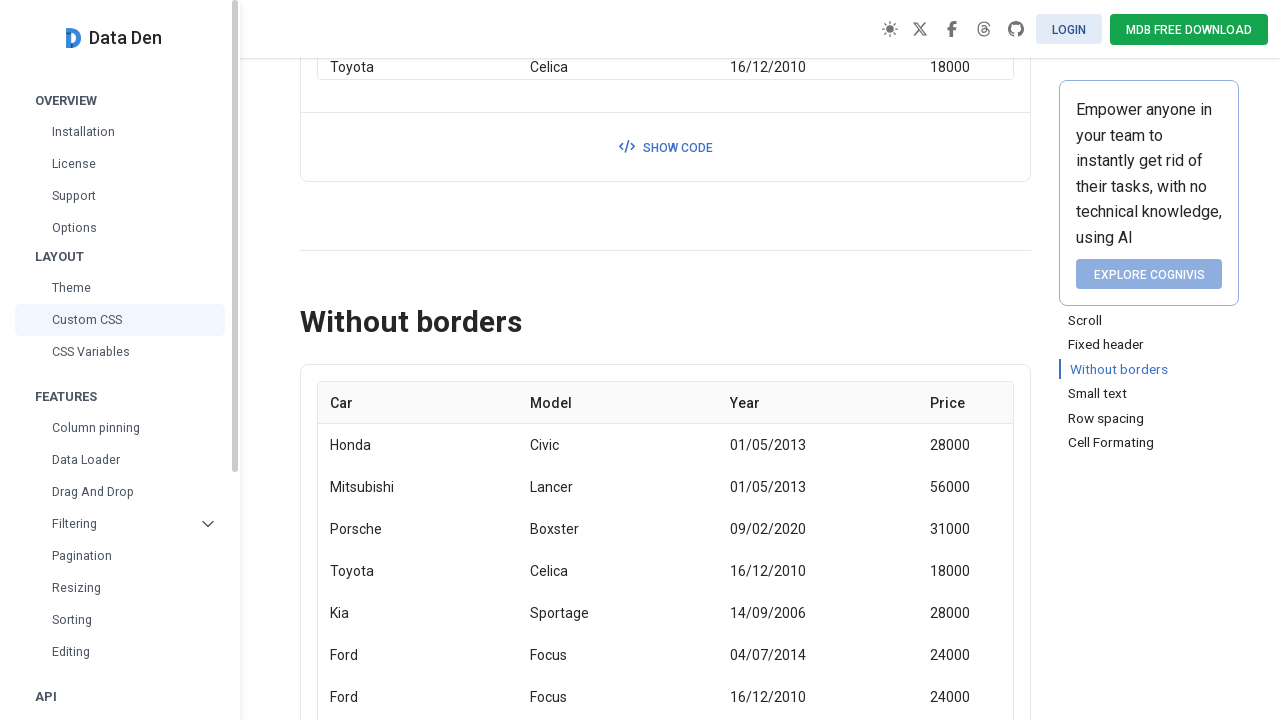

Waited 1000ms for scroll animation to complete
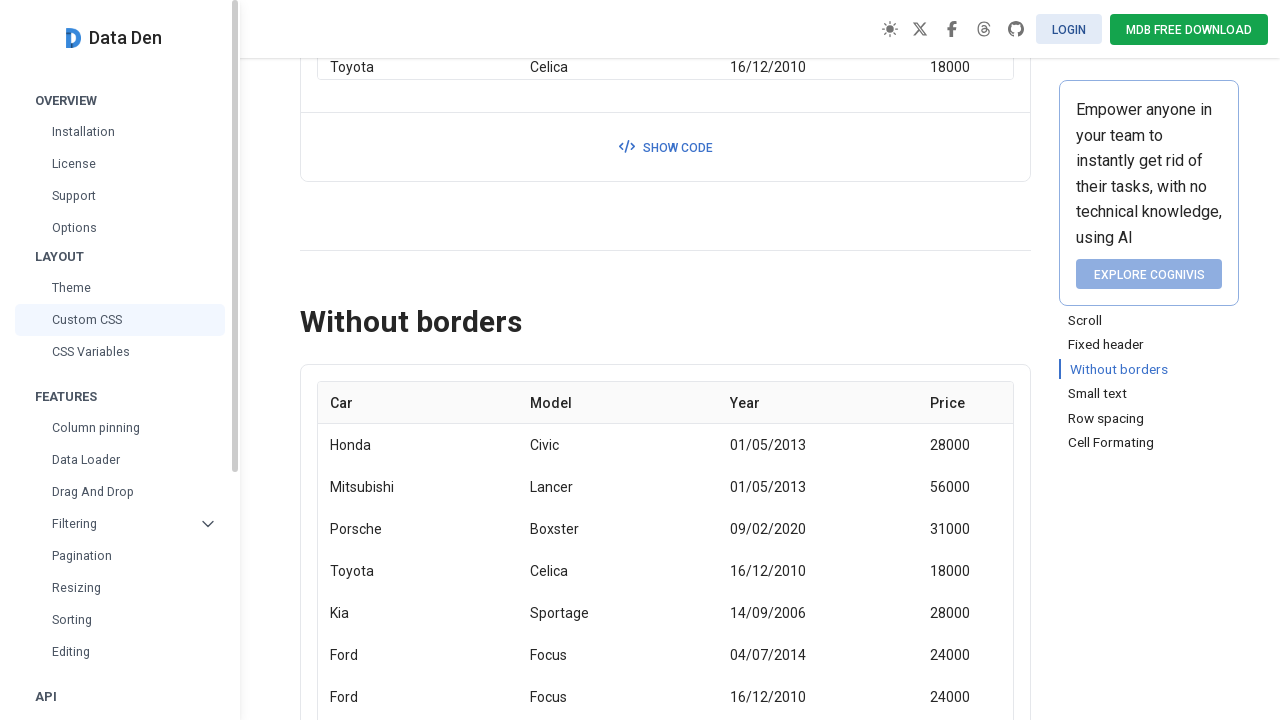

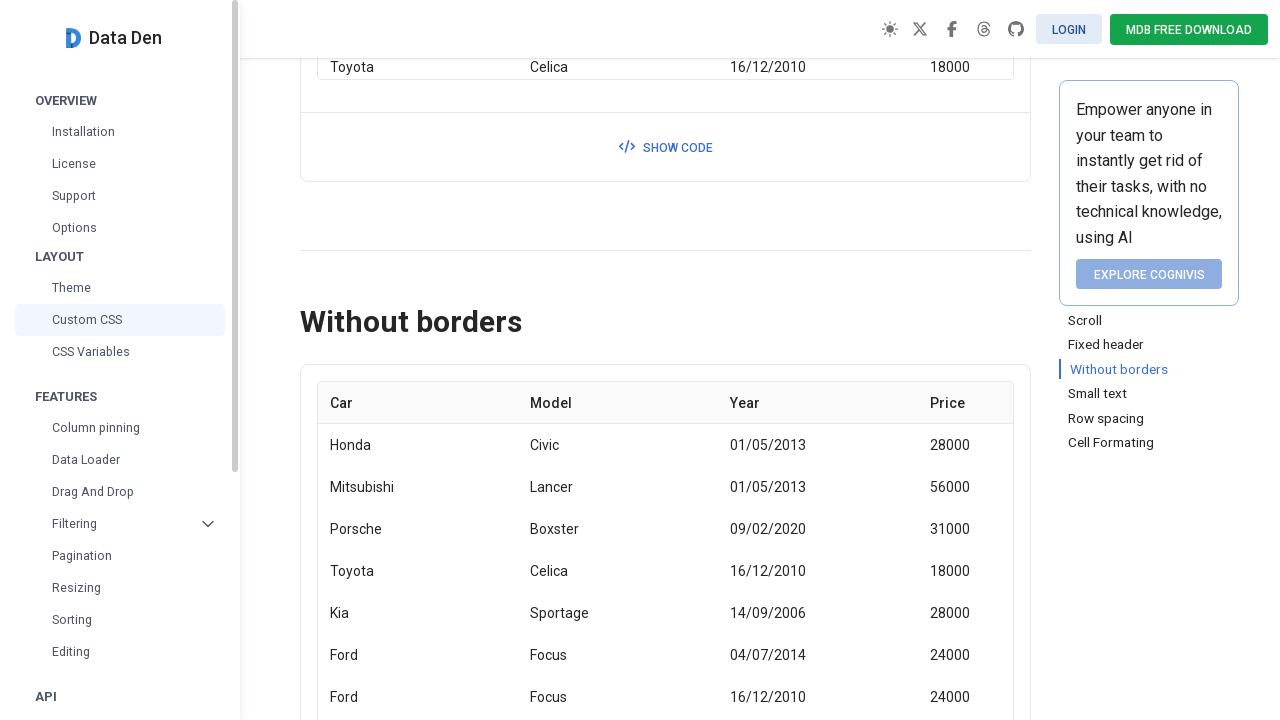